Solves a math problem by extracting a value from an element's attribute, calculating the result, and submitting the form with checkbox selections

Starting URL: http://suninjuly.github.io/get_attribute.html

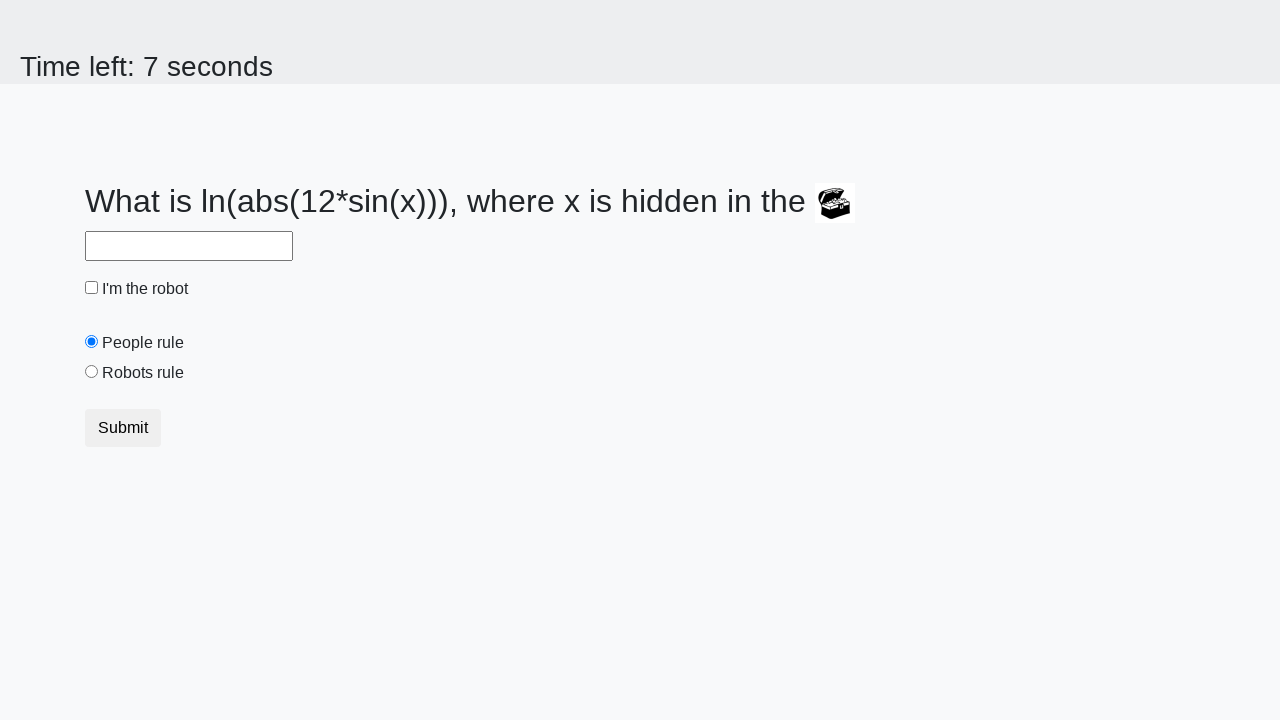

Located treasure element
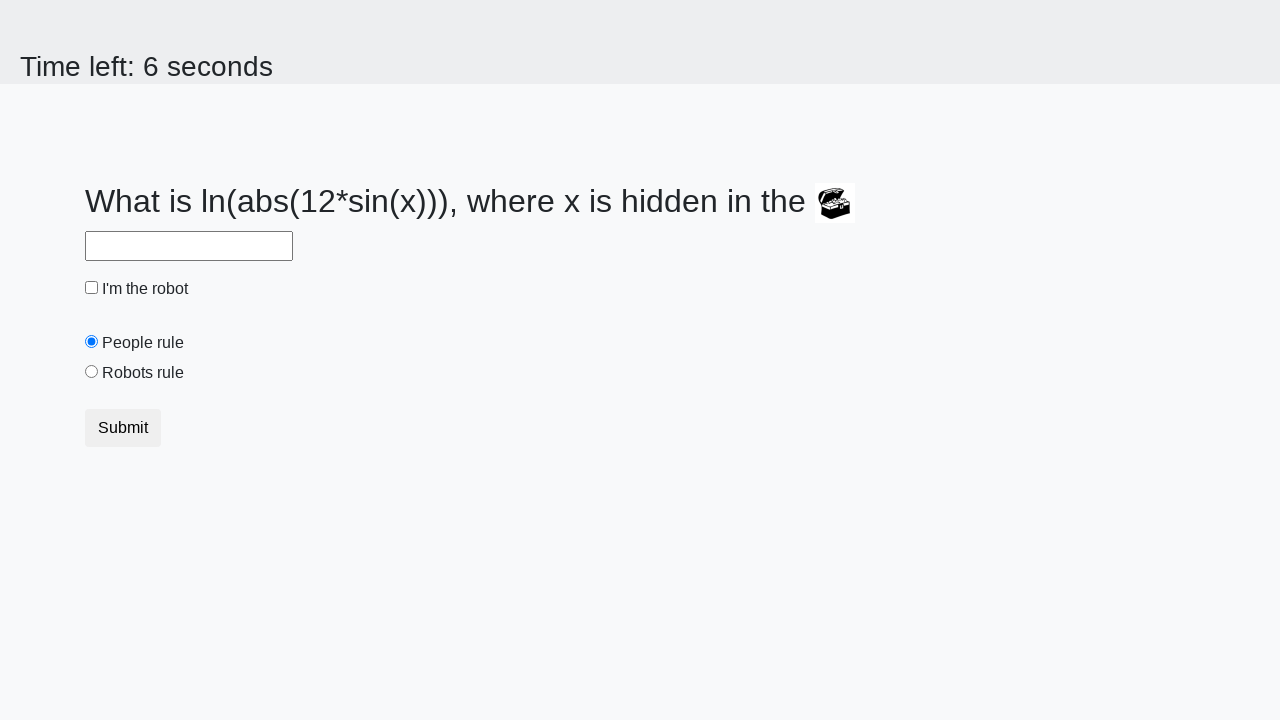

Extracted valuex attribute from treasure element: 124
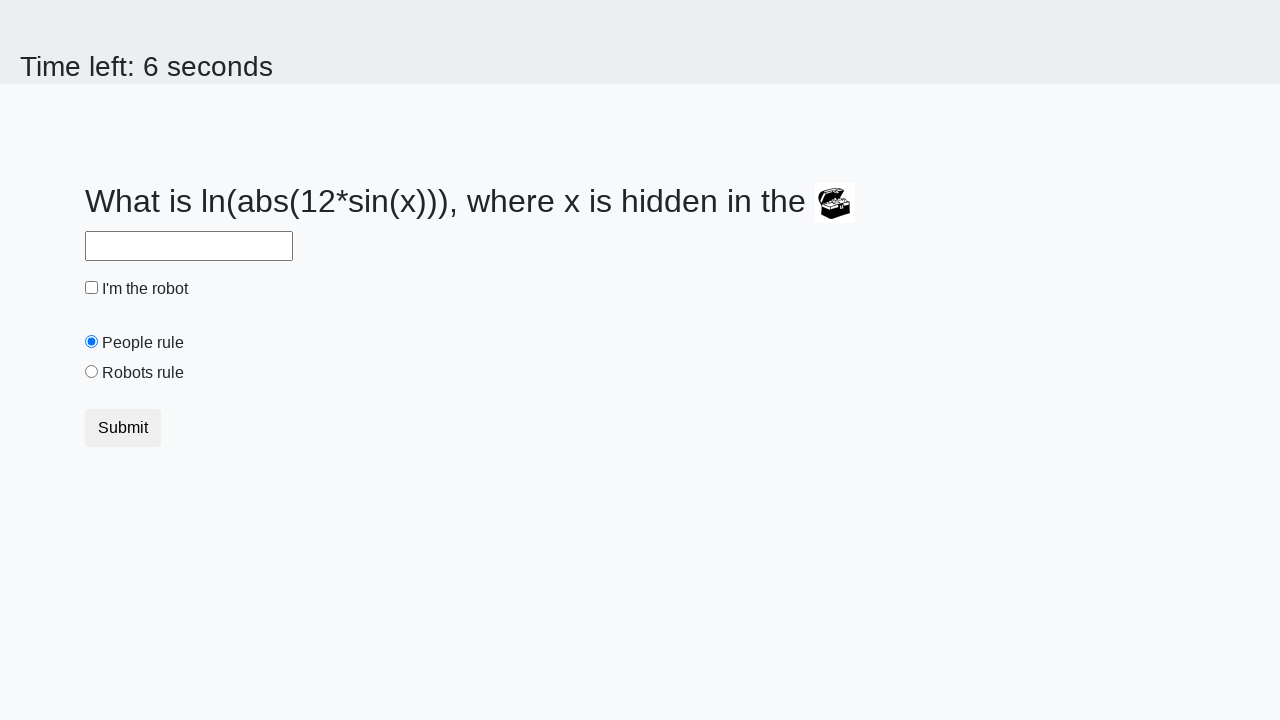

Calculated result using formula: 2.480584308805649
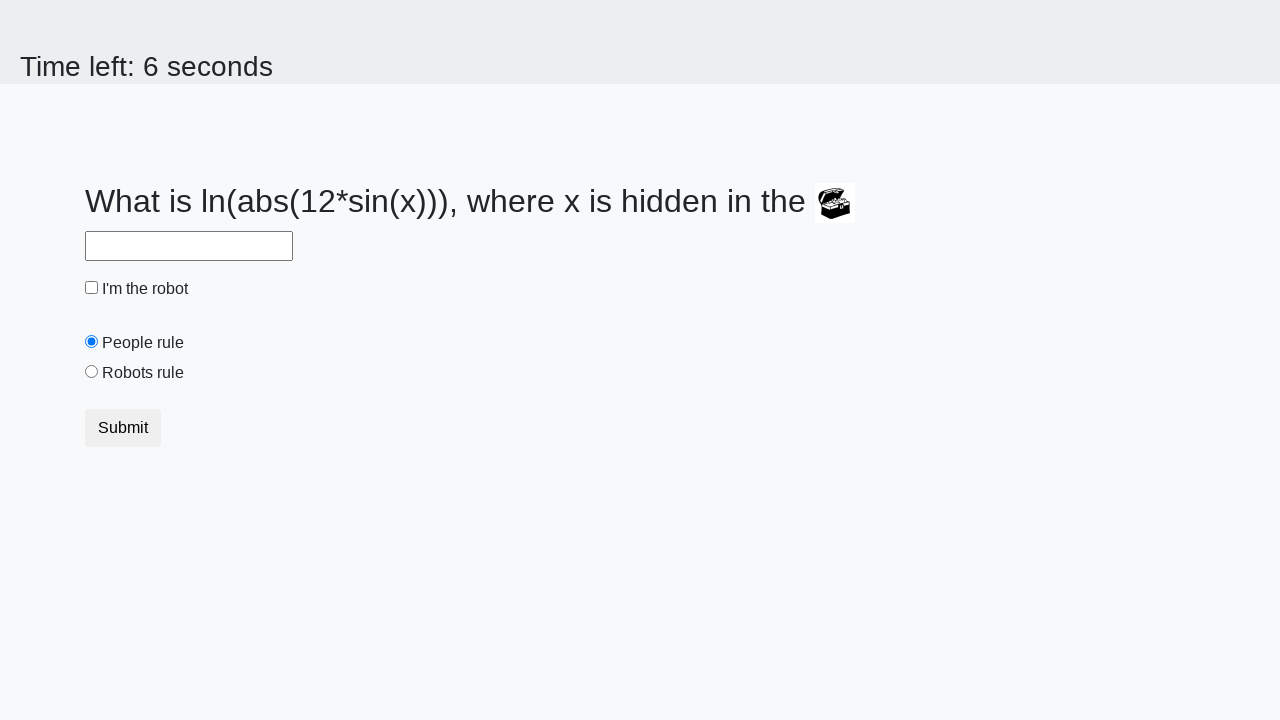

Filled answer field with calculated value on #answer
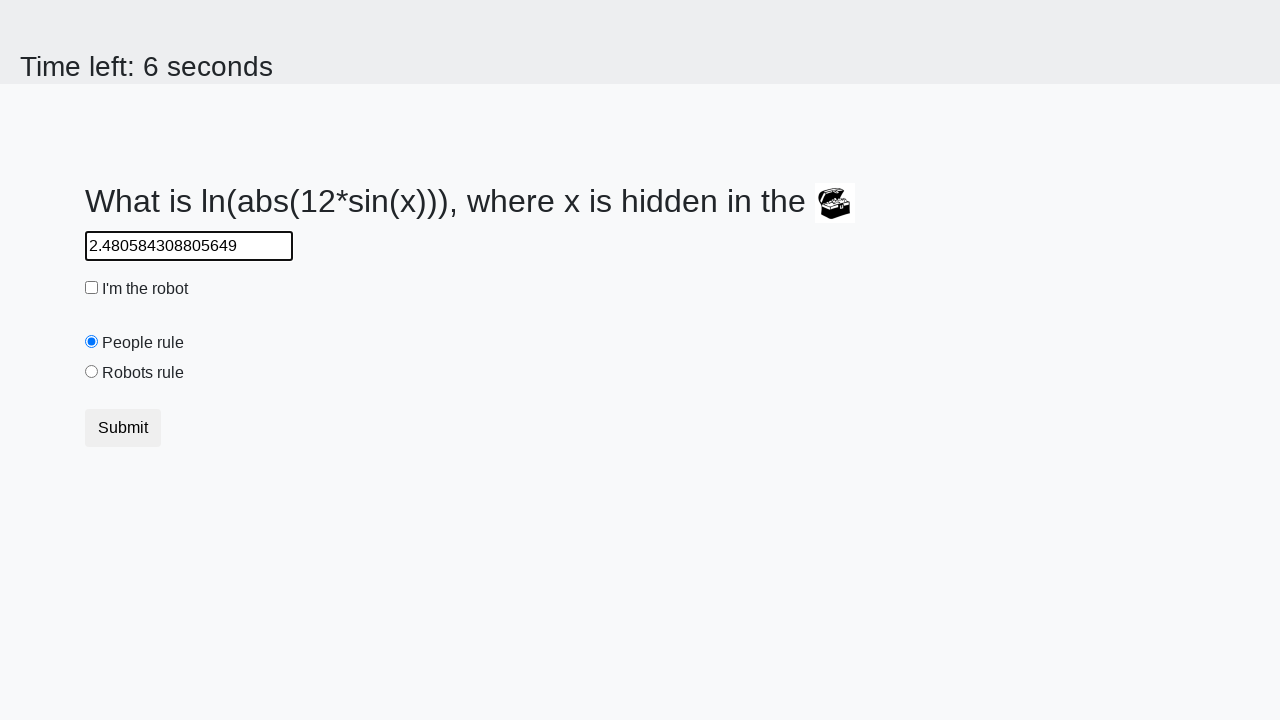

Checked the robot checkbox at (92, 288) on #robotCheckbox
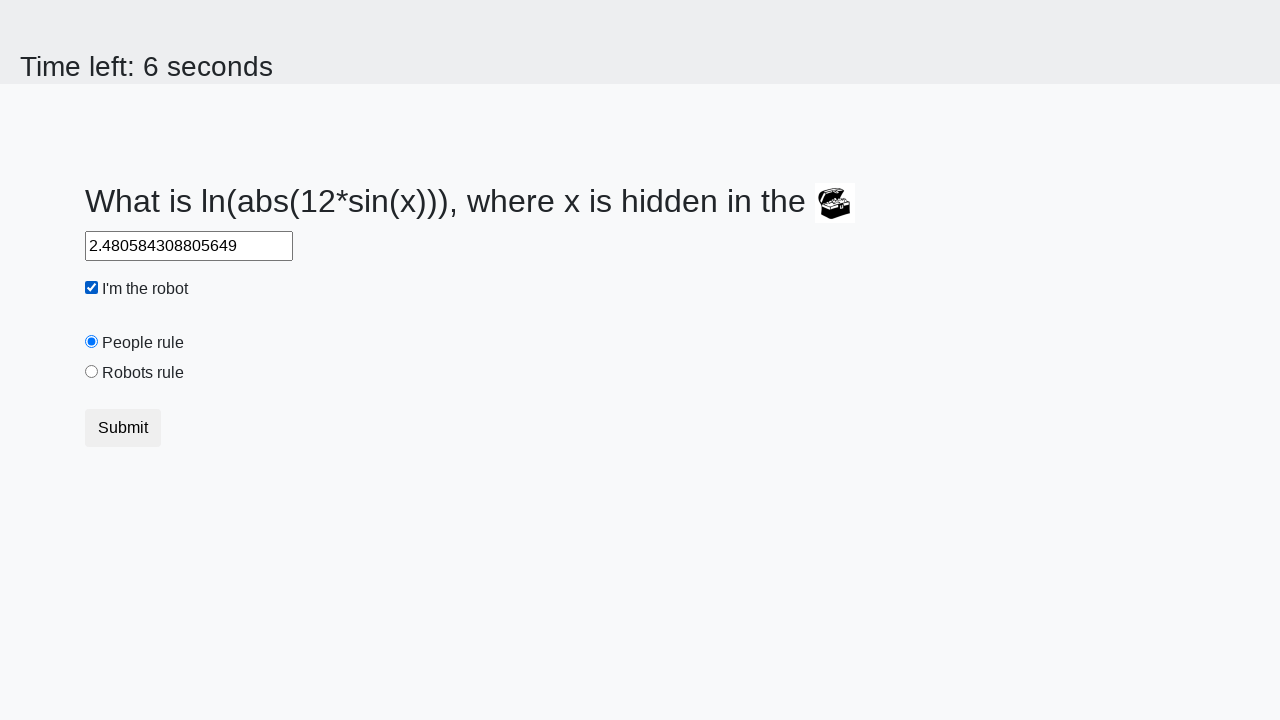

Selected the robots rule radio button at (92, 372) on #robotsRule
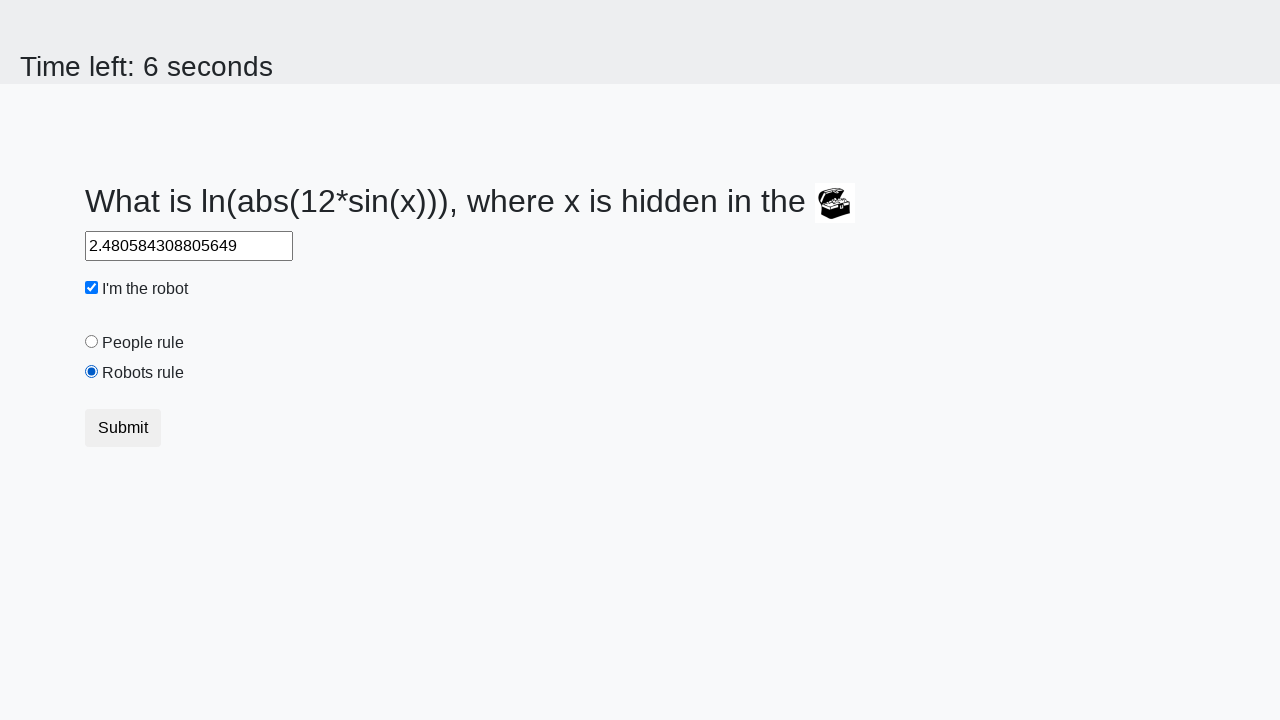

Clicked submit button to submit the form at (123, 428) on button.btn
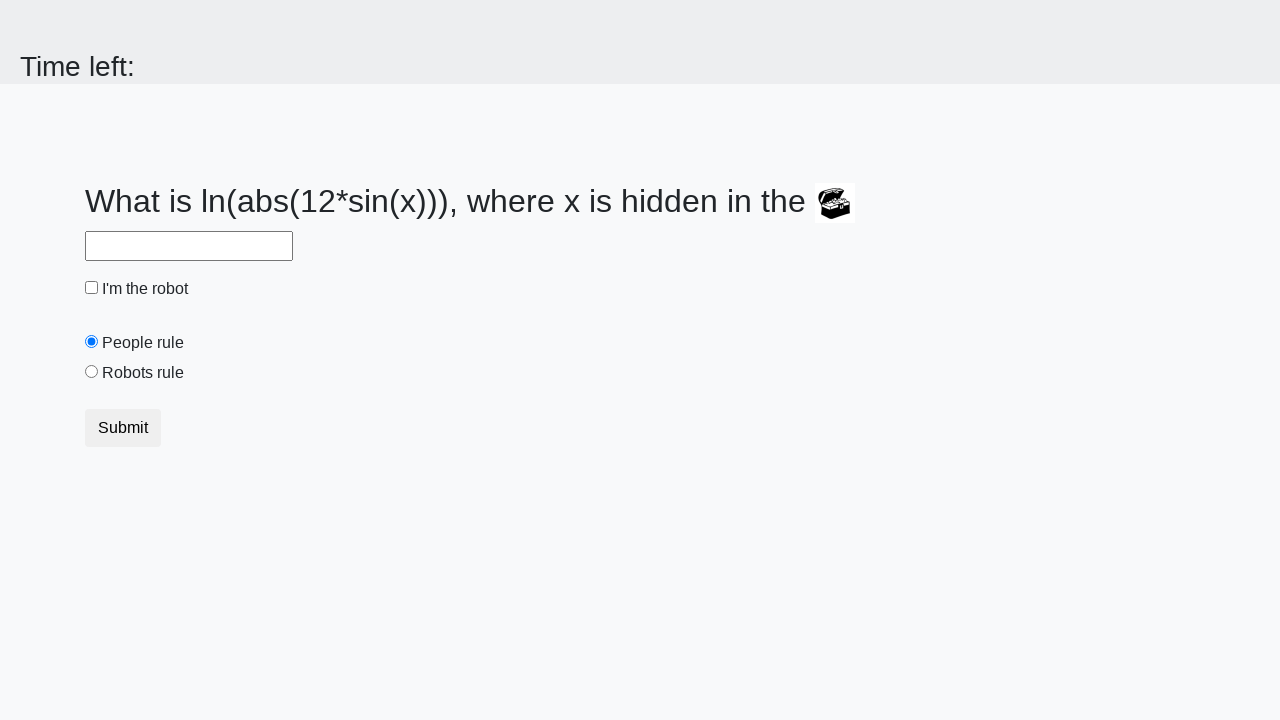

Waited 1000ms for result to be visible
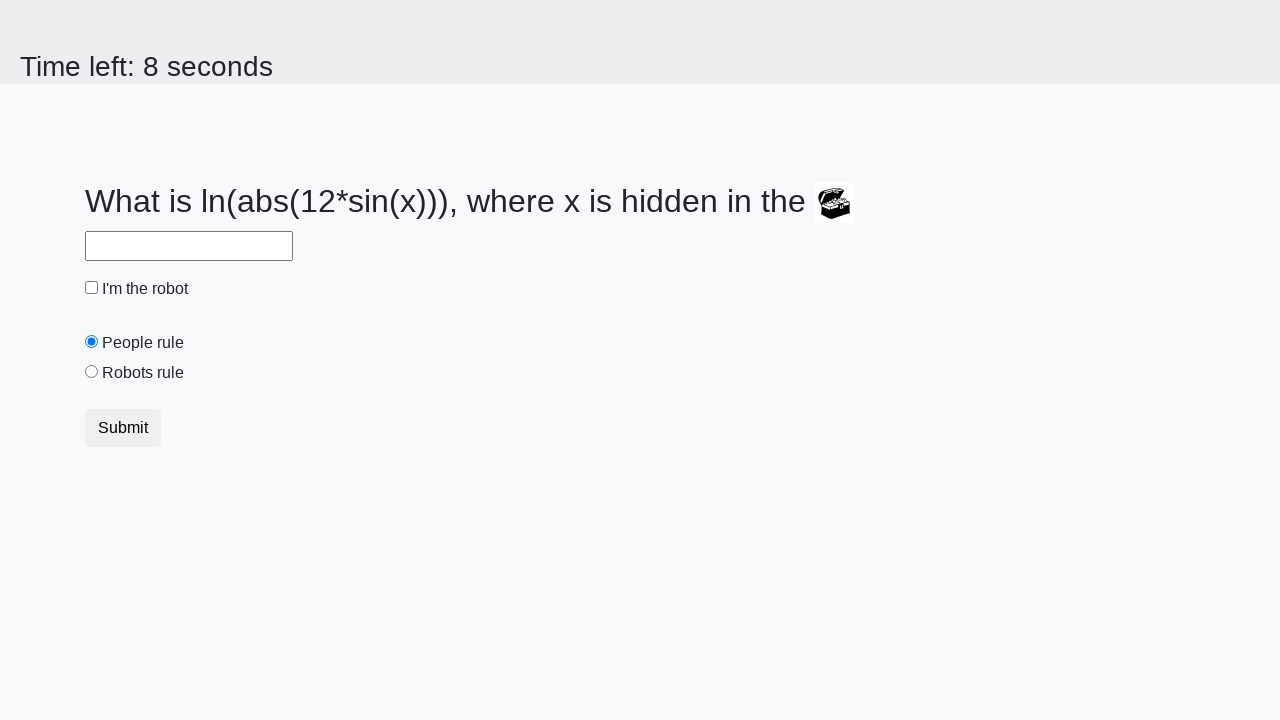

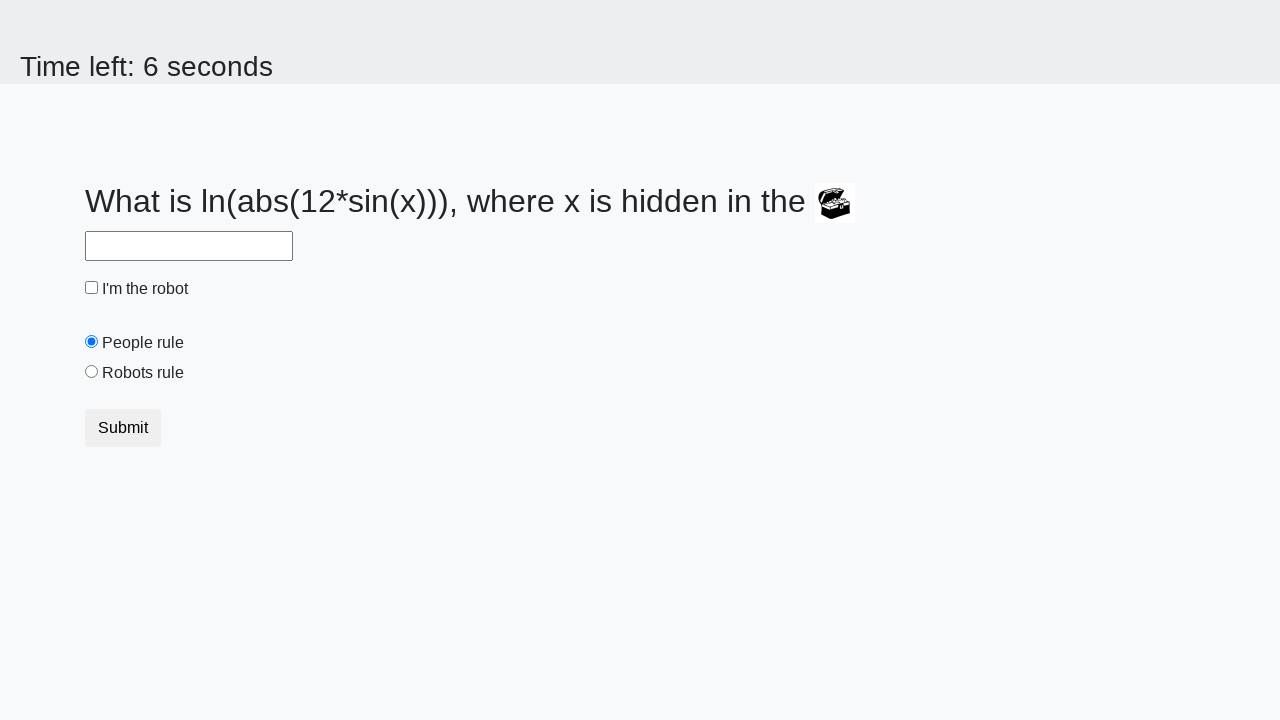